Tests window and tab handling functionality by navigating through a demo site, clicking buttons that open new tabs/windows, switching between them, and closing them in sequence.

Starting URL: http://demo.automationtesting.in/Index.html

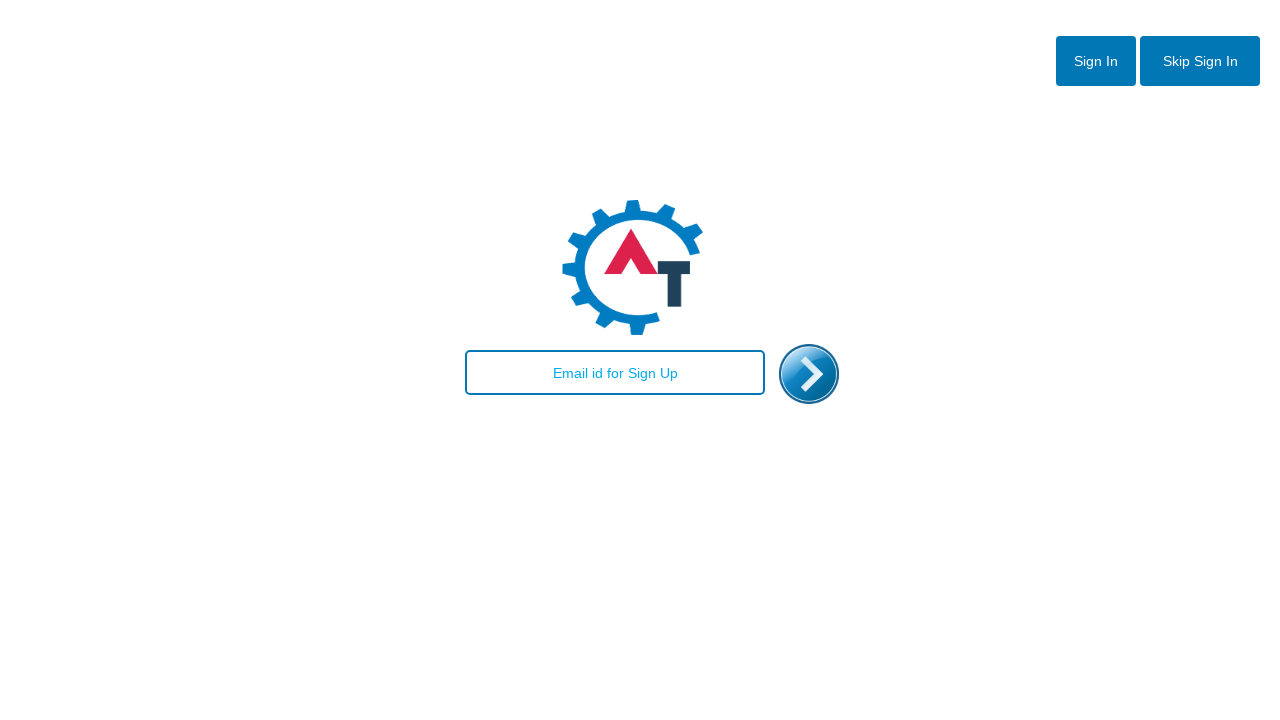

Clicked 'Skip Sign In' button at (1200, 61) on #btn2
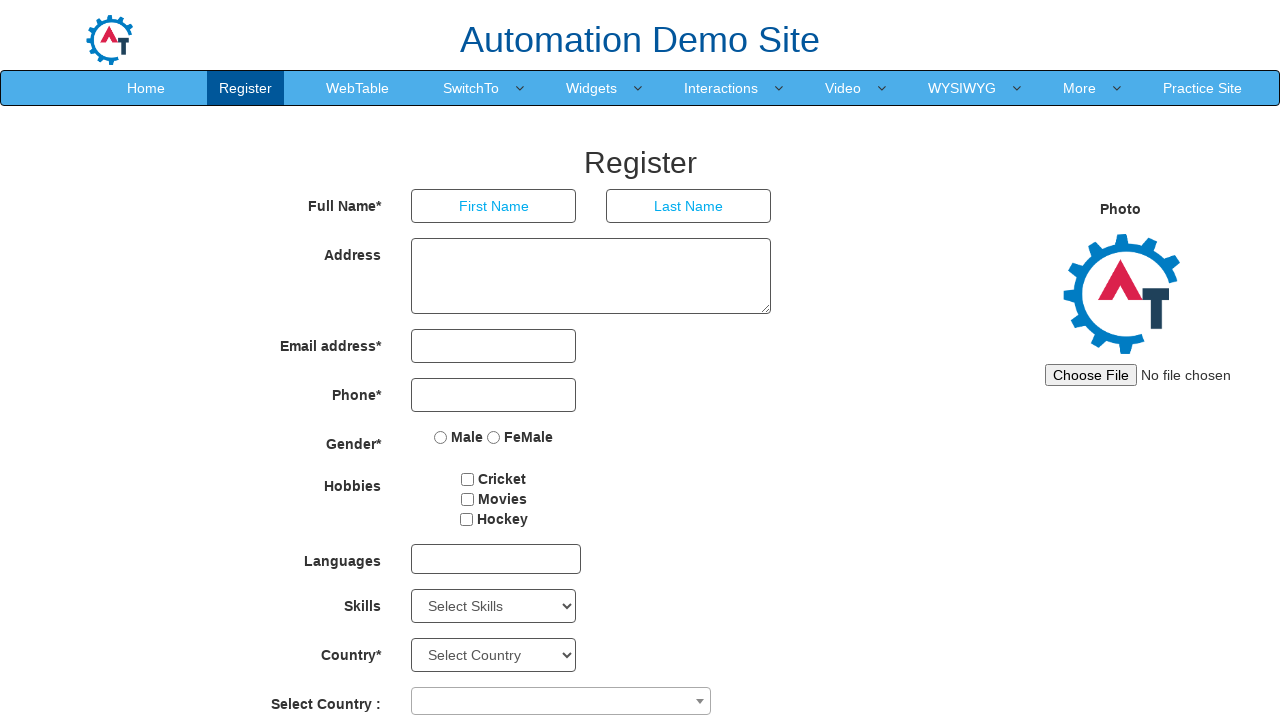

Hovered over 'Switch To' menu element at (471, 88) on xpath=//a[contains(text(),'Switch')]
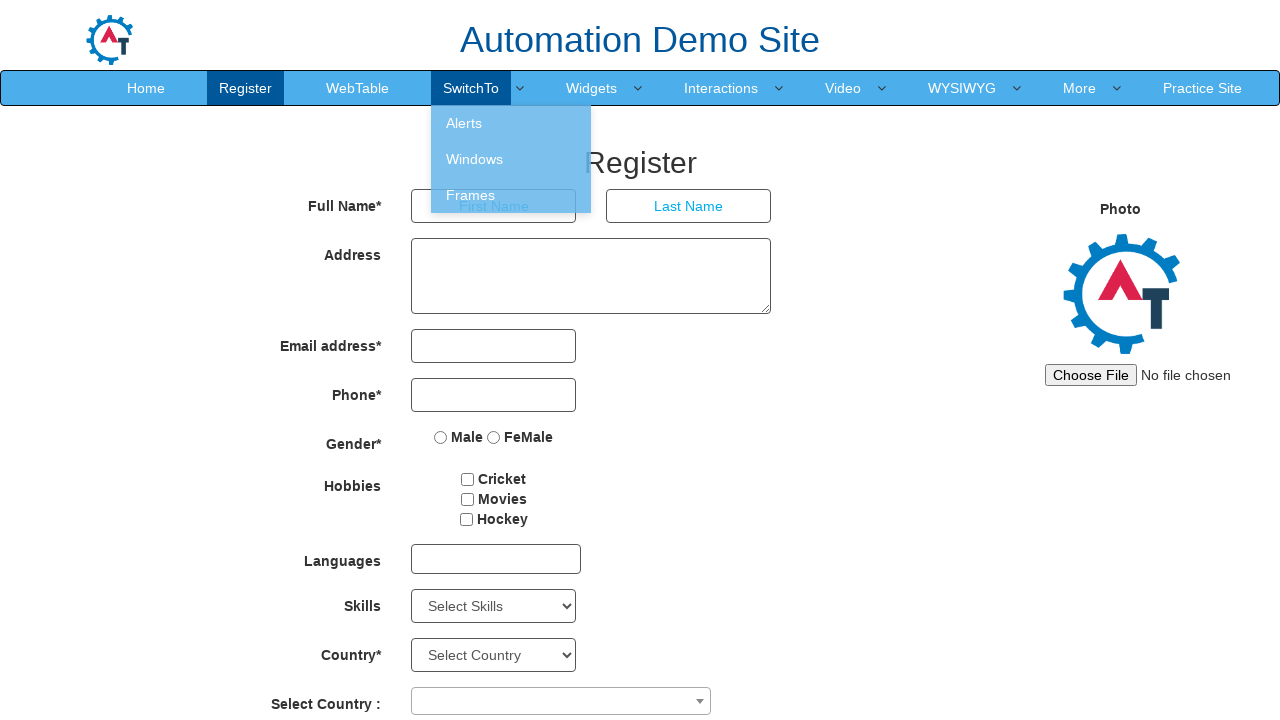

Clicked on 'Windows' option from menu at (511, 159) on xpath=//a[contains(text(),'Windows')]
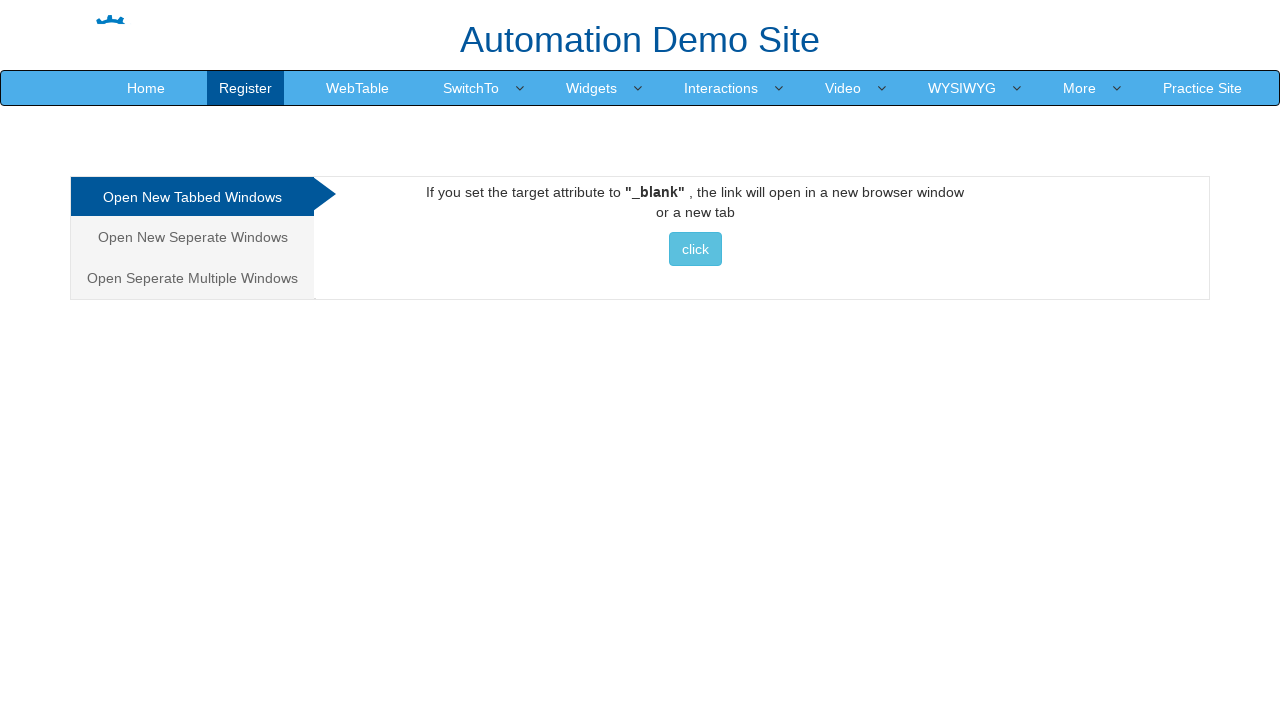

Navigated to Windows demo page
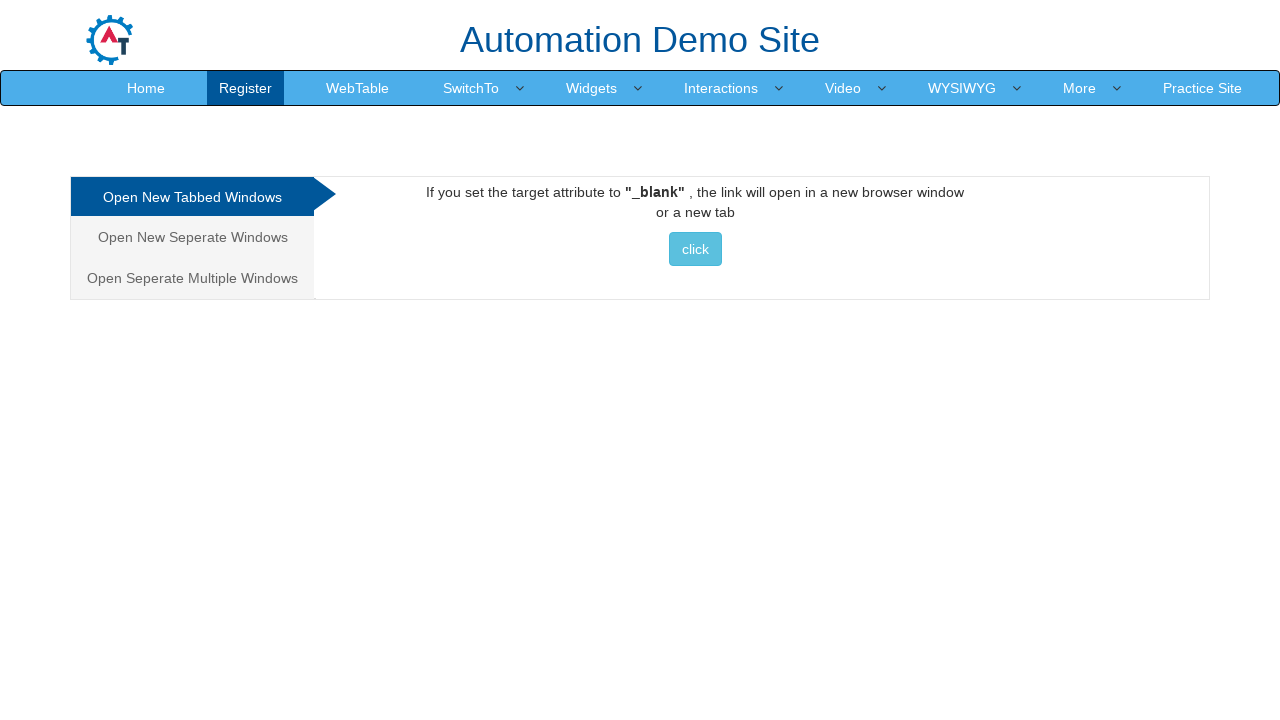

Clicked on first window option (Tabbed) at (192, 197) on ul.nav.nav-tabs.nav-stacked li a >> nth=0
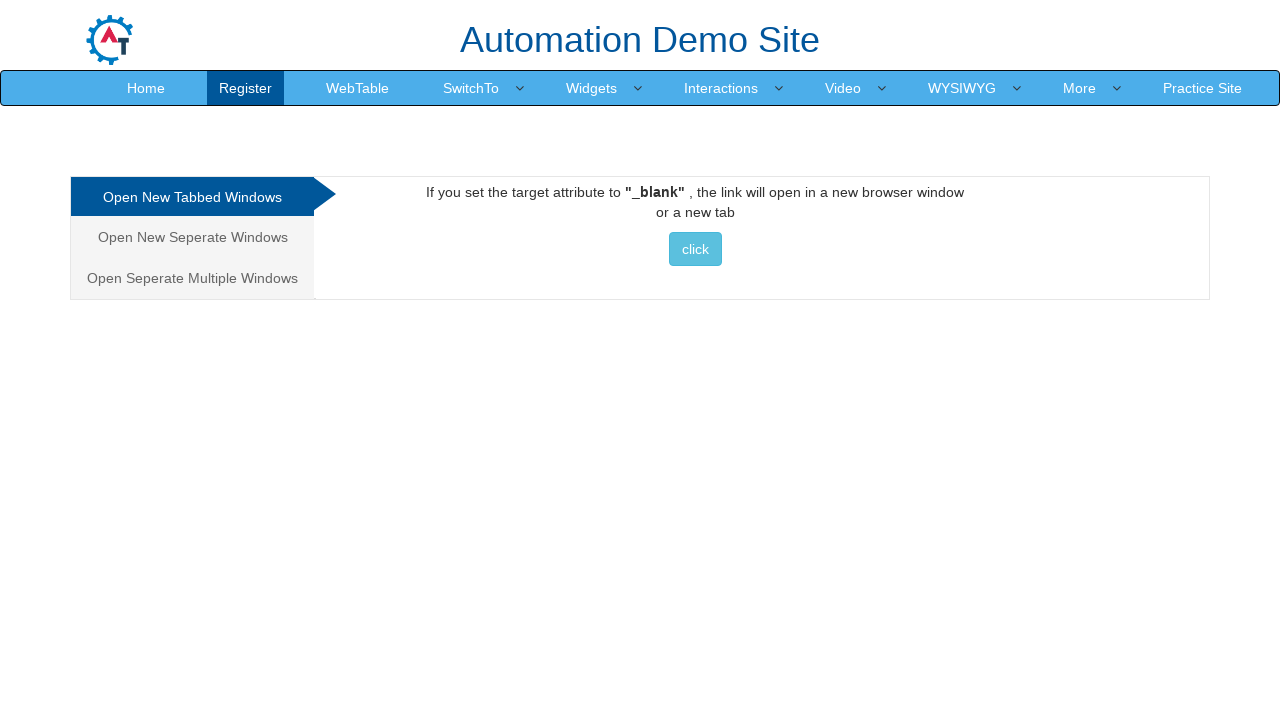

Clicked button to open new tab at (695, 249) on #Tabbed a button
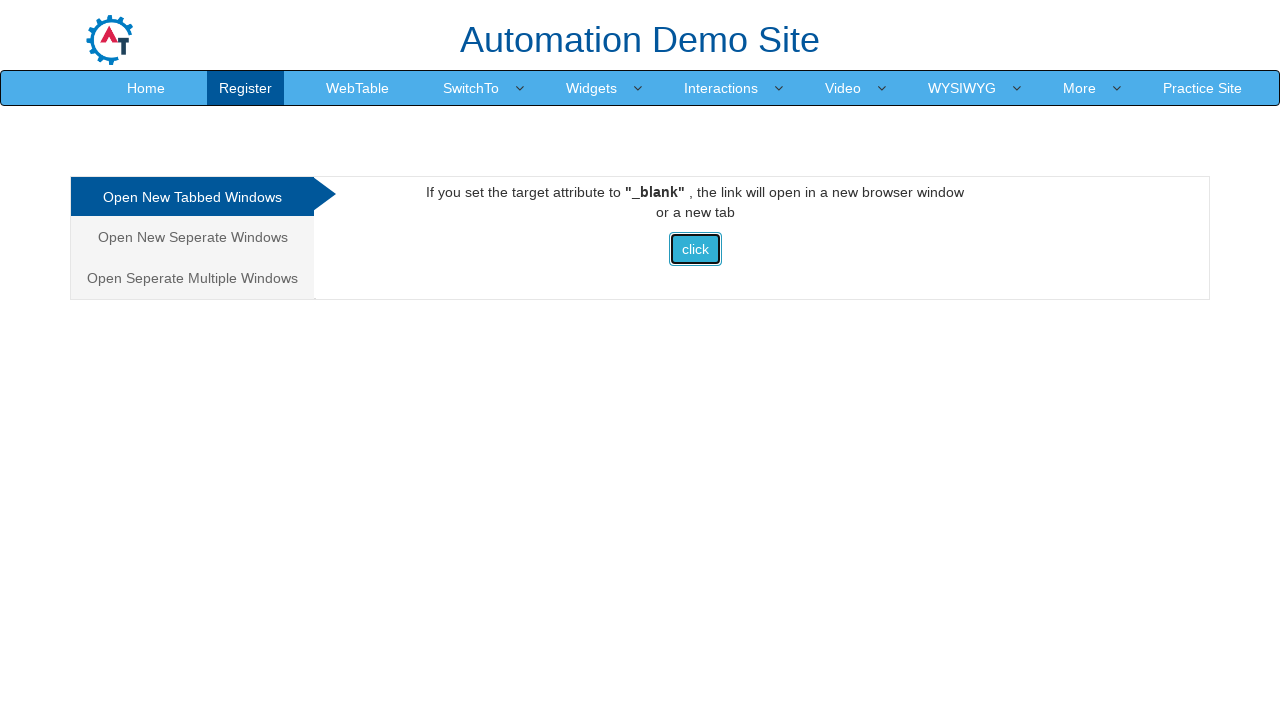

Waited 500ms for new tab to open
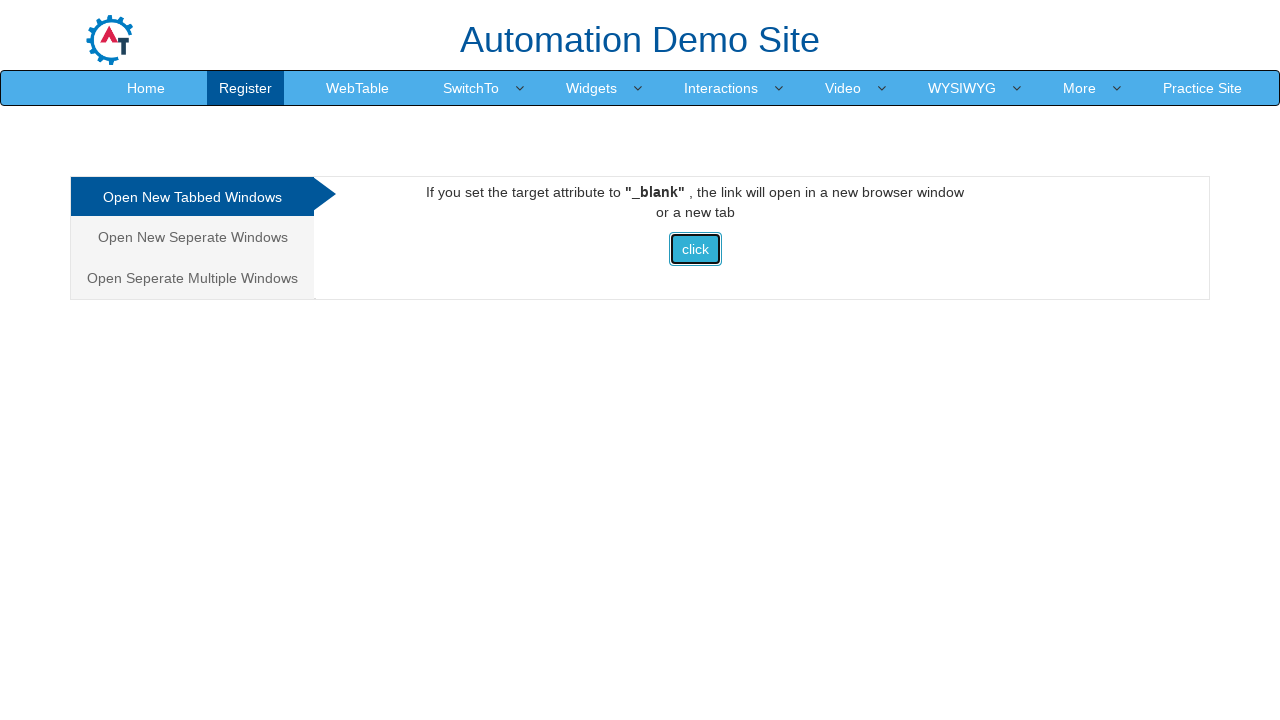

Closed newly opened tab
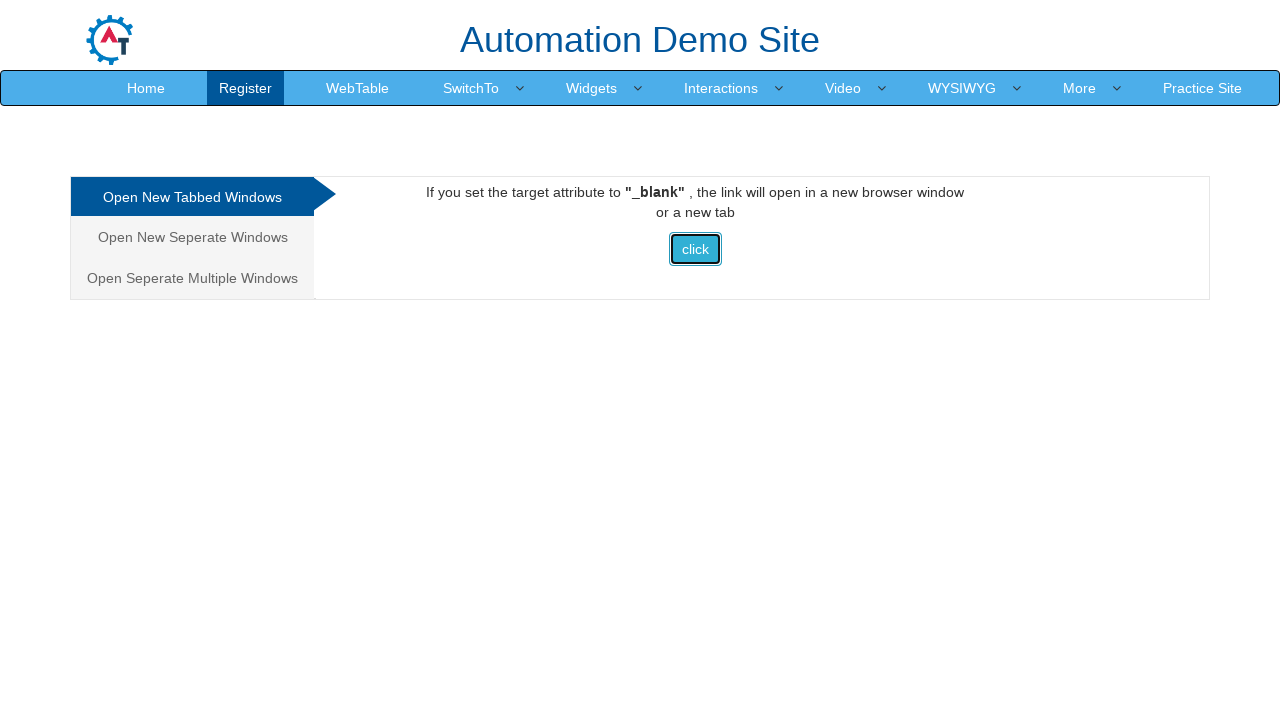

Clicked on second window option (Separate) at (192, 237) on ul.nav.nav-tabs.nav-stacked li a >> nth=1
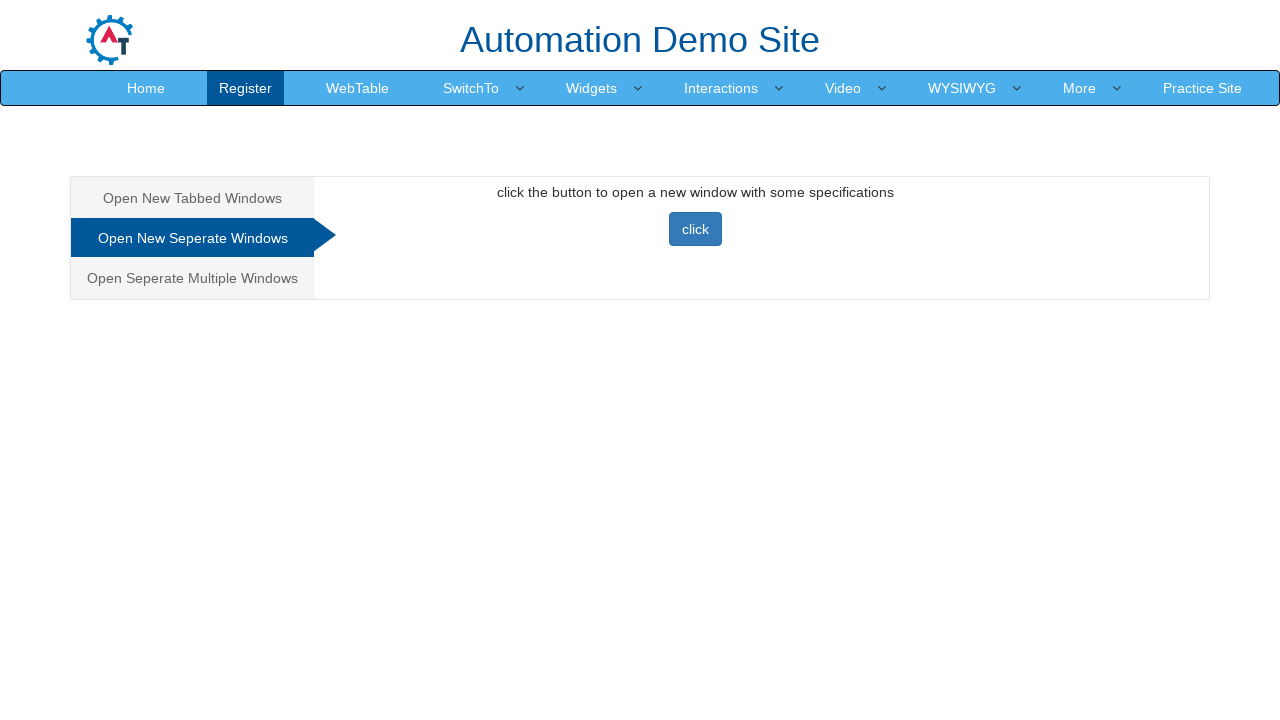

Clicked button to open separate window at (695, 229) on #Seperate button
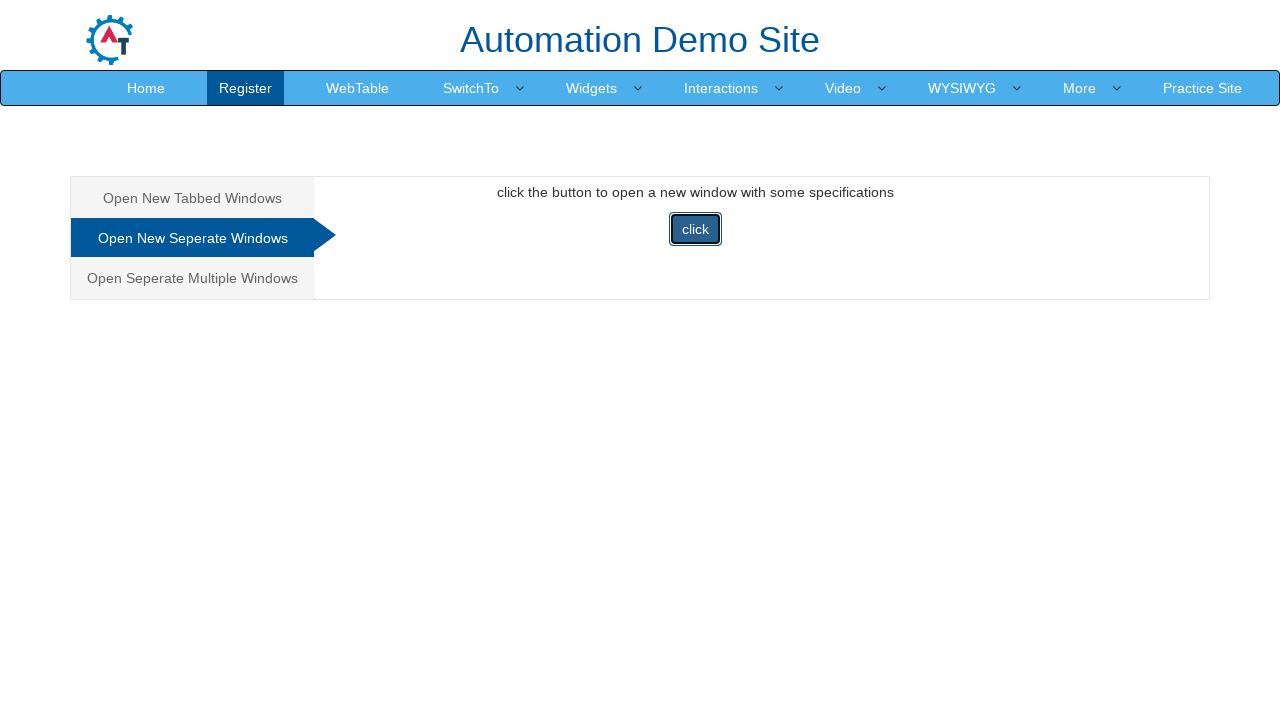

Waited 500ms for new window to open
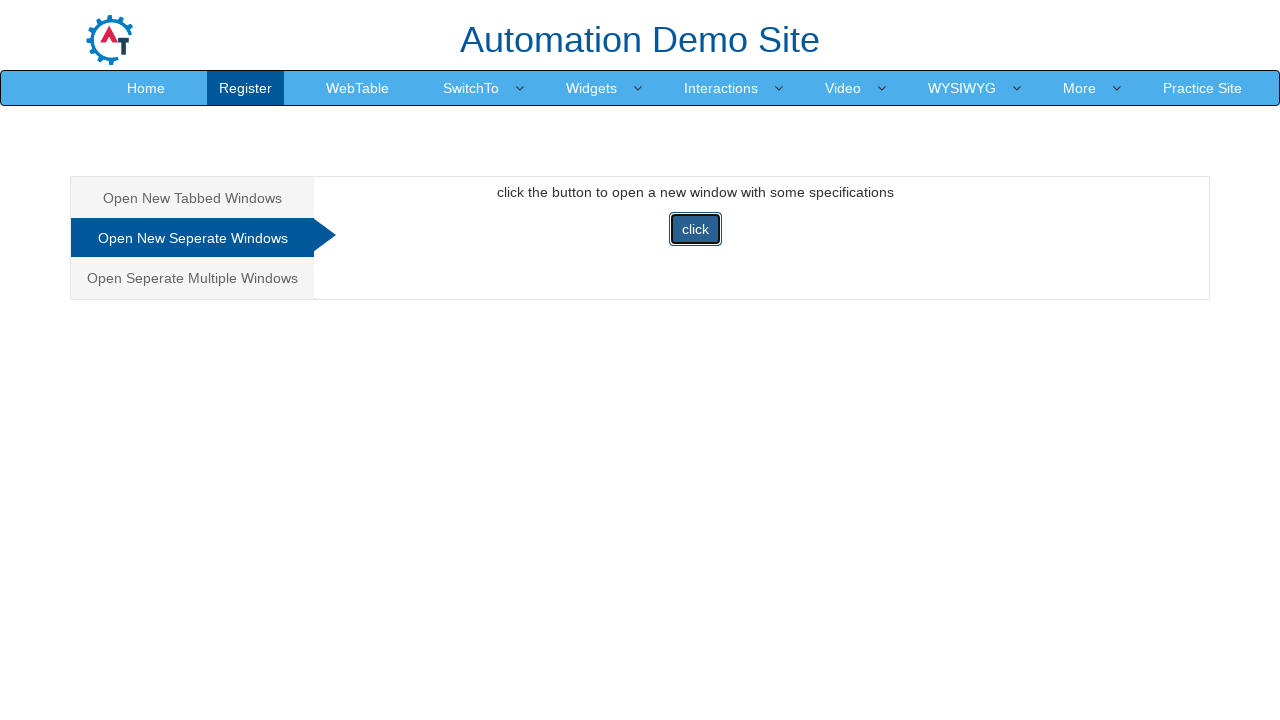

Closed newly opened window
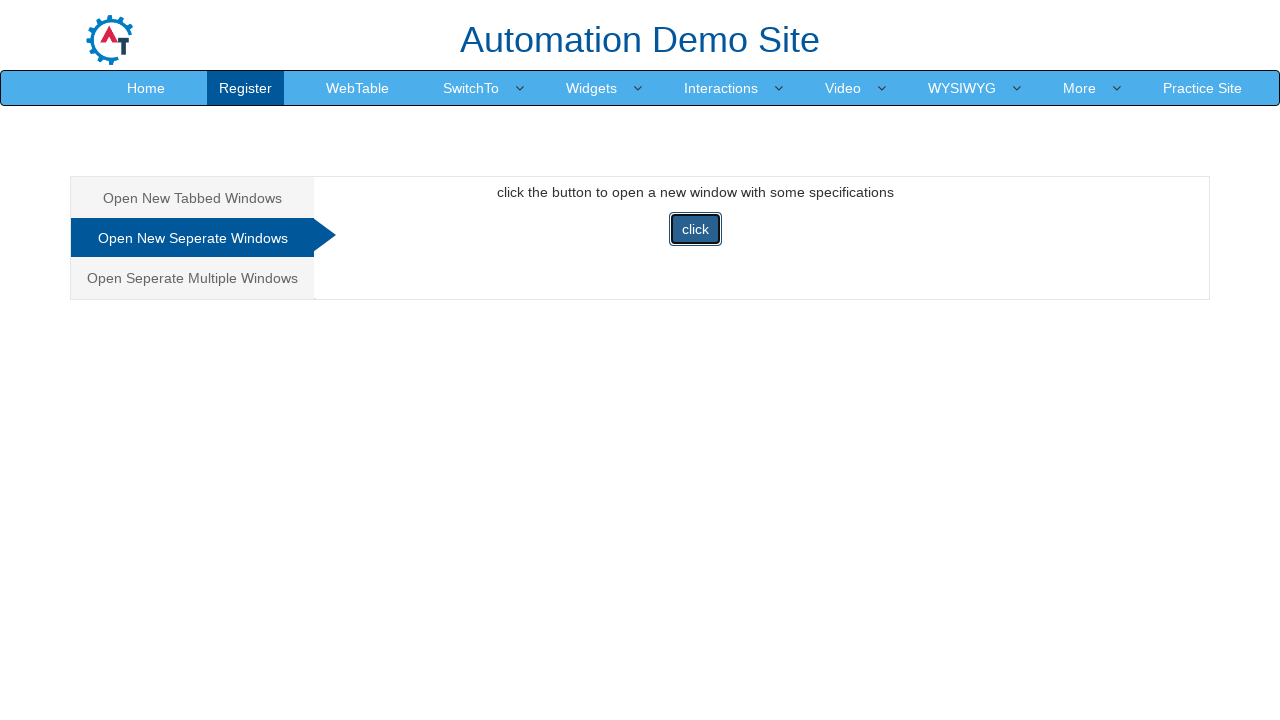

Clicked on third window option (Multiple) at (192, 278) on ul.nav.nav-tabs.nav-stacked li a >> nth=2
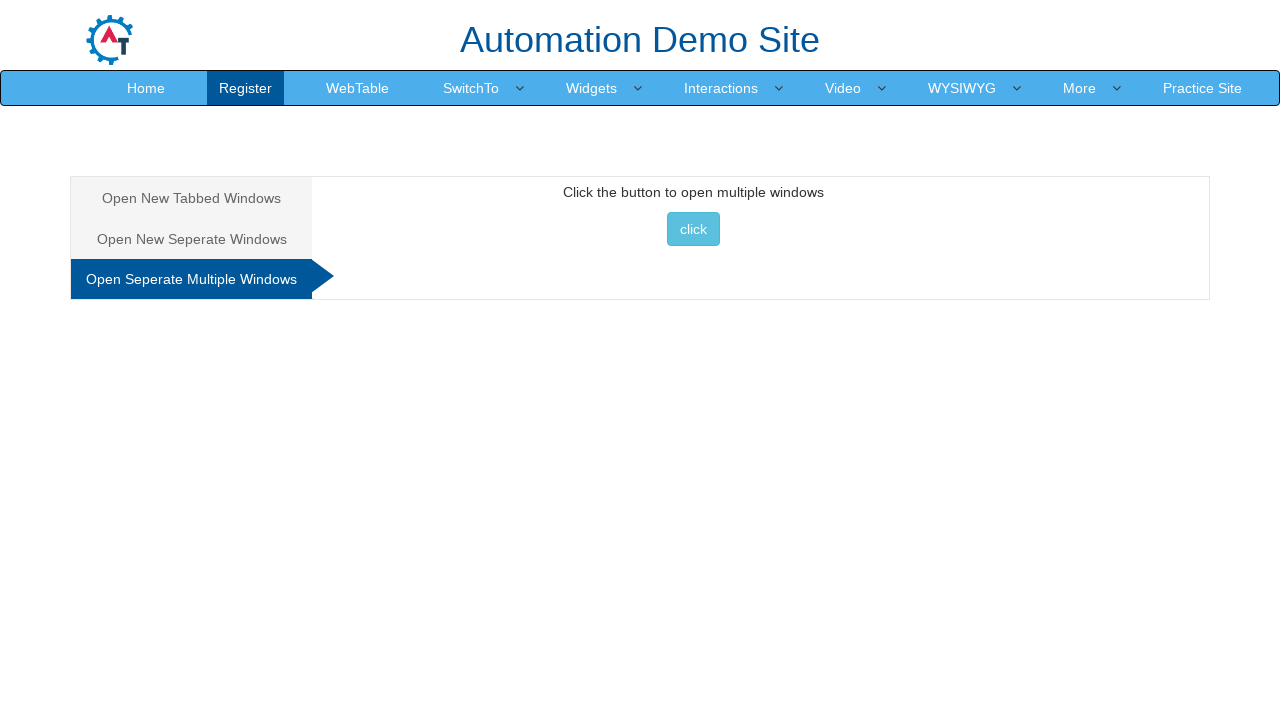

Clicked button to open multiple tabs at (693, 229) on #Multiple button
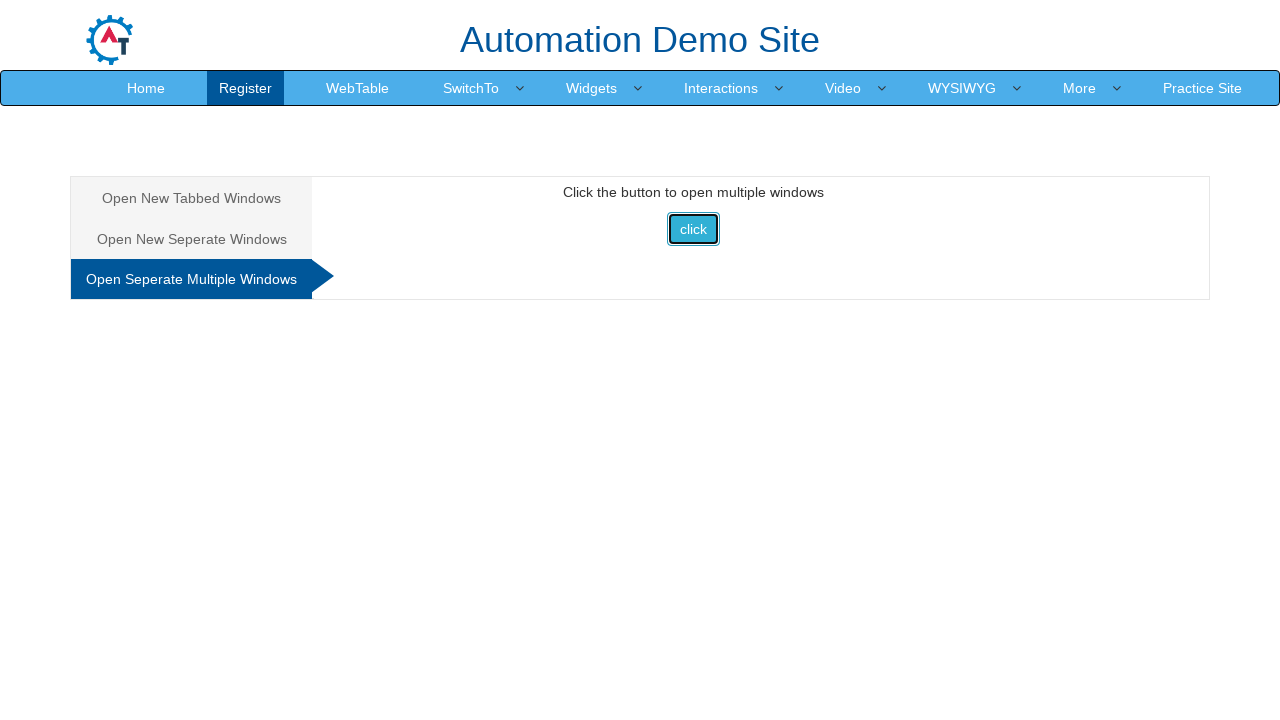

Waited 500ms for multiple tabs to open
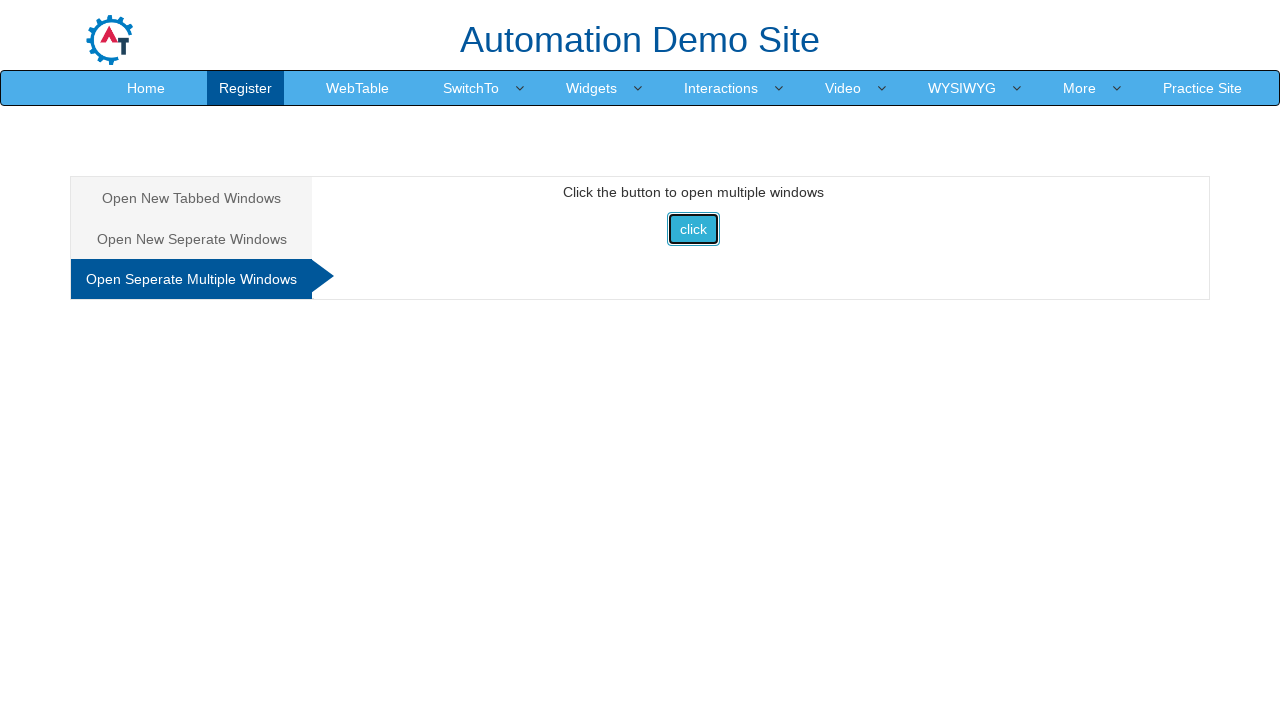

Closed tab at index 2
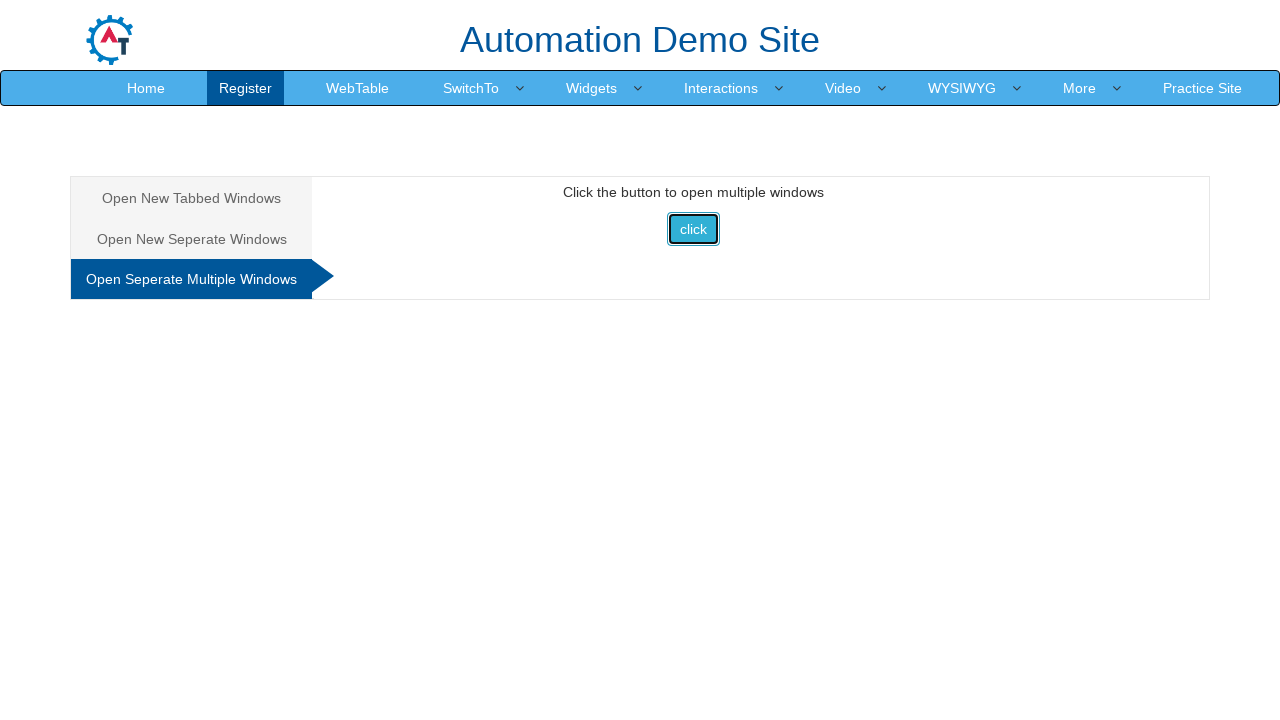

Closed tab at index 1
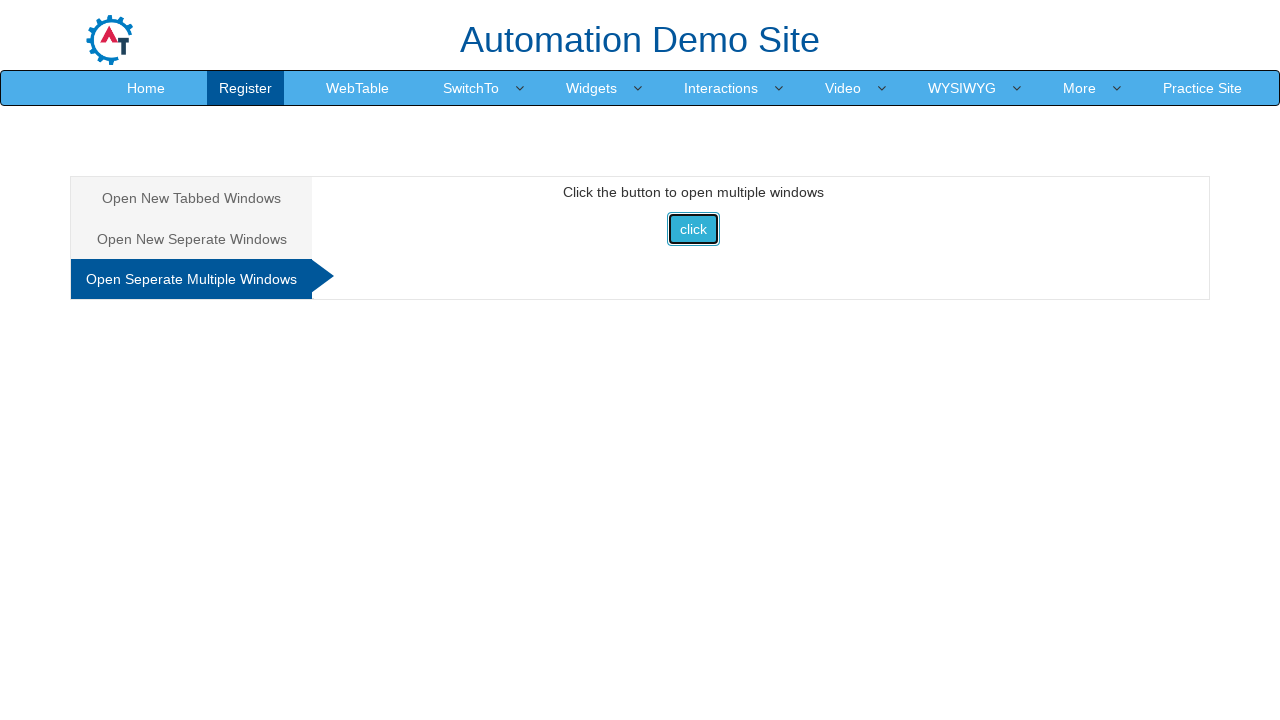

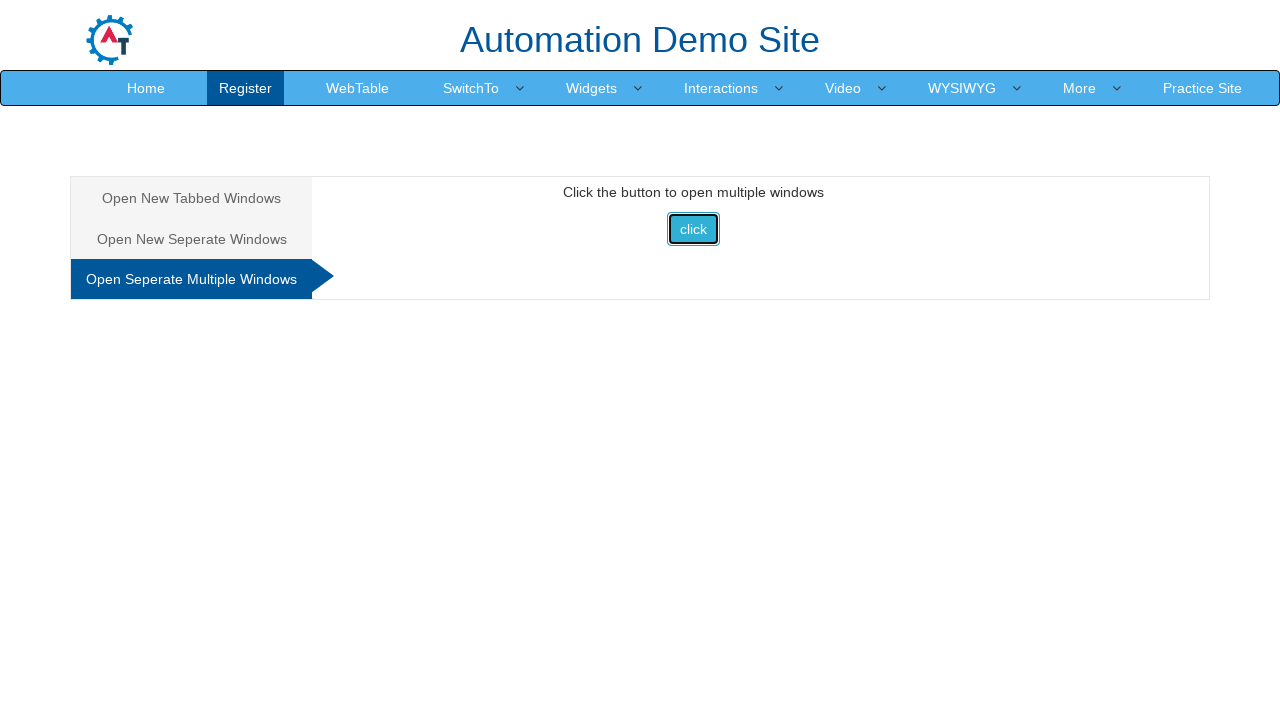